Tests dynamic loading functionality by clicking a start button and waiting for dynamically loaded content to appear on a test page.

Starting URL: https://the-internet.herokuapp.com/dynamic_loading/1

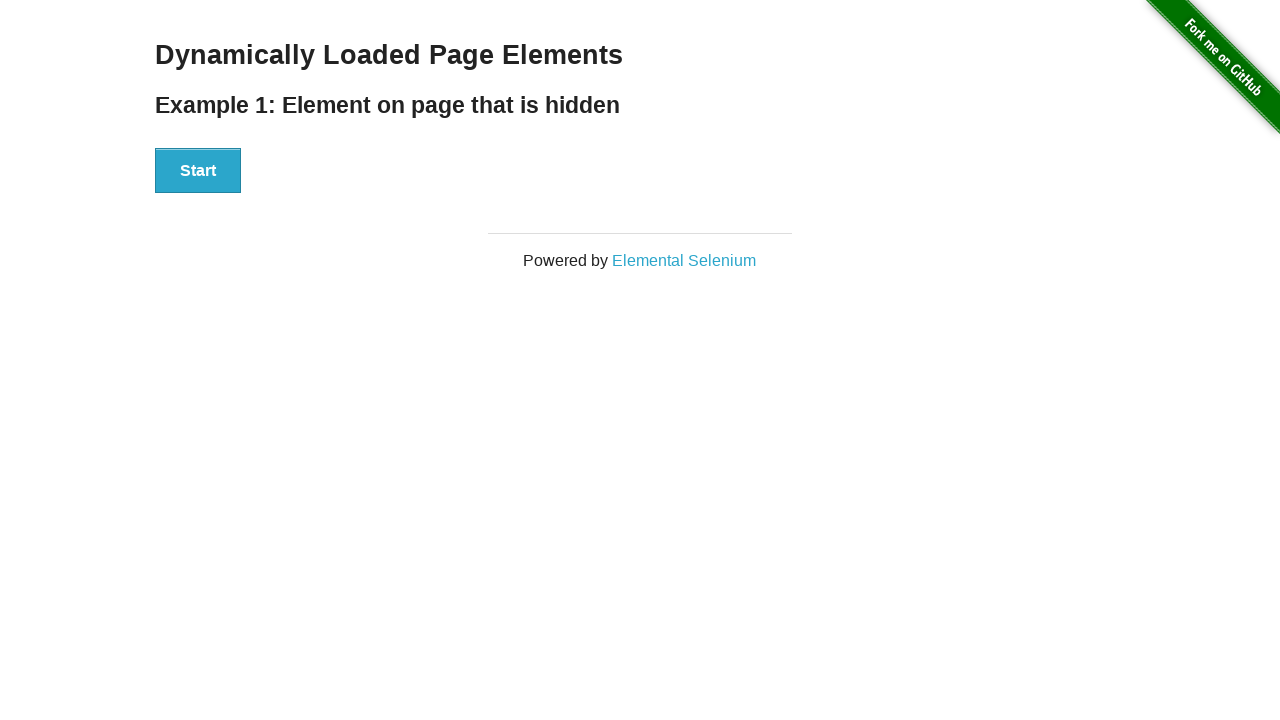

Clicked start button to trigger dynamic loading at (198, 171) on div#start button
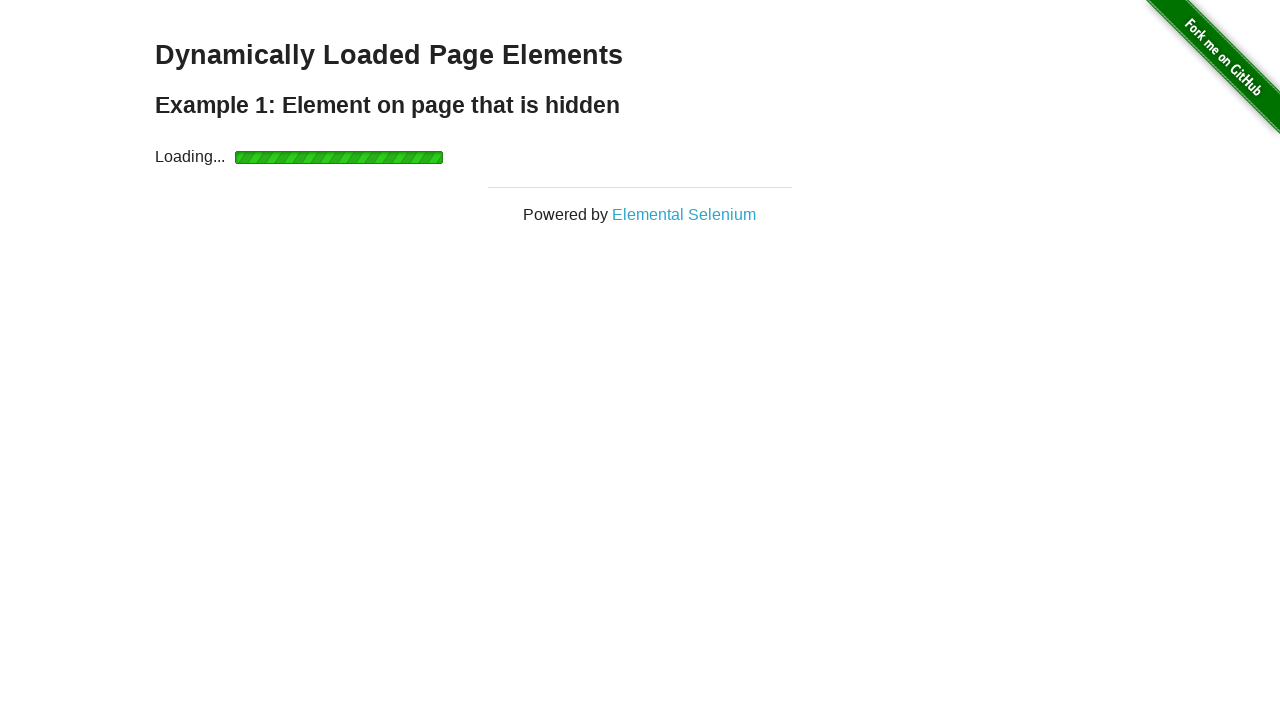

Dynamically loaded content appeared in finish div
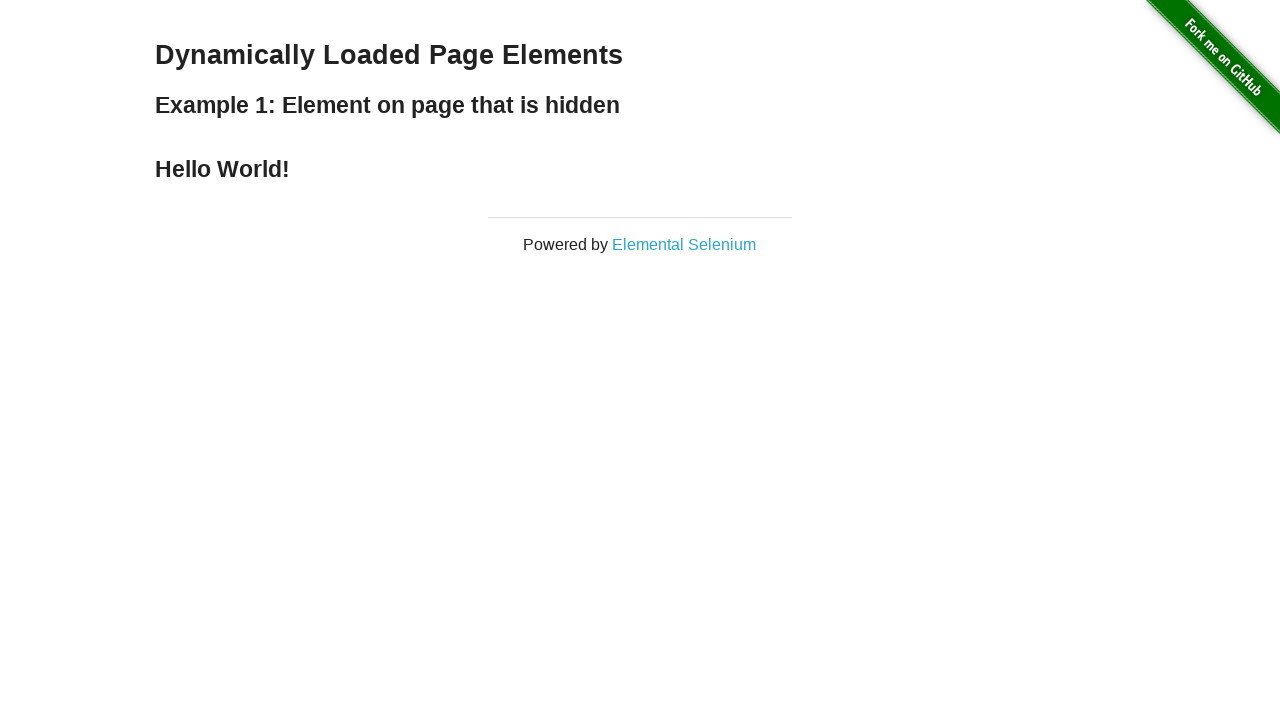

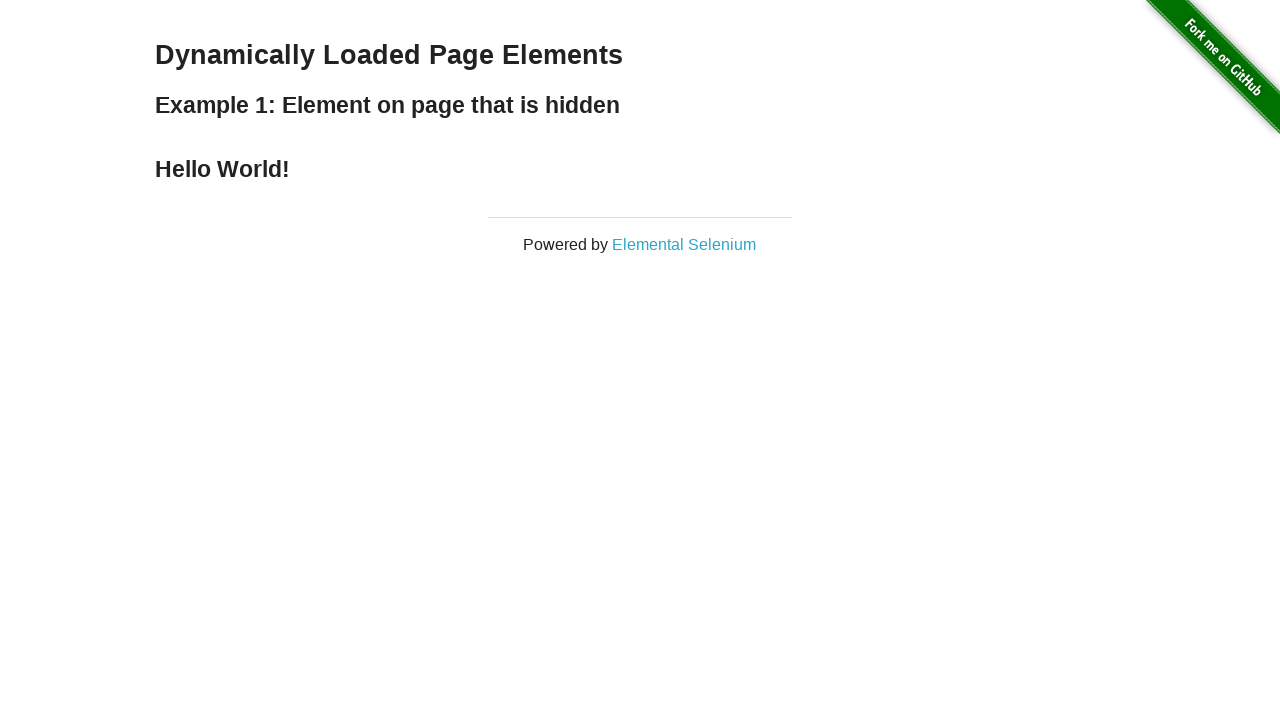